Tests JavaScript alert handling by clicking a button that triggers an alert, accepting the alert, and verifying the result message displayed on the page.

Starting URL: http://the-internet.herokuapp.com/javascript_alerts

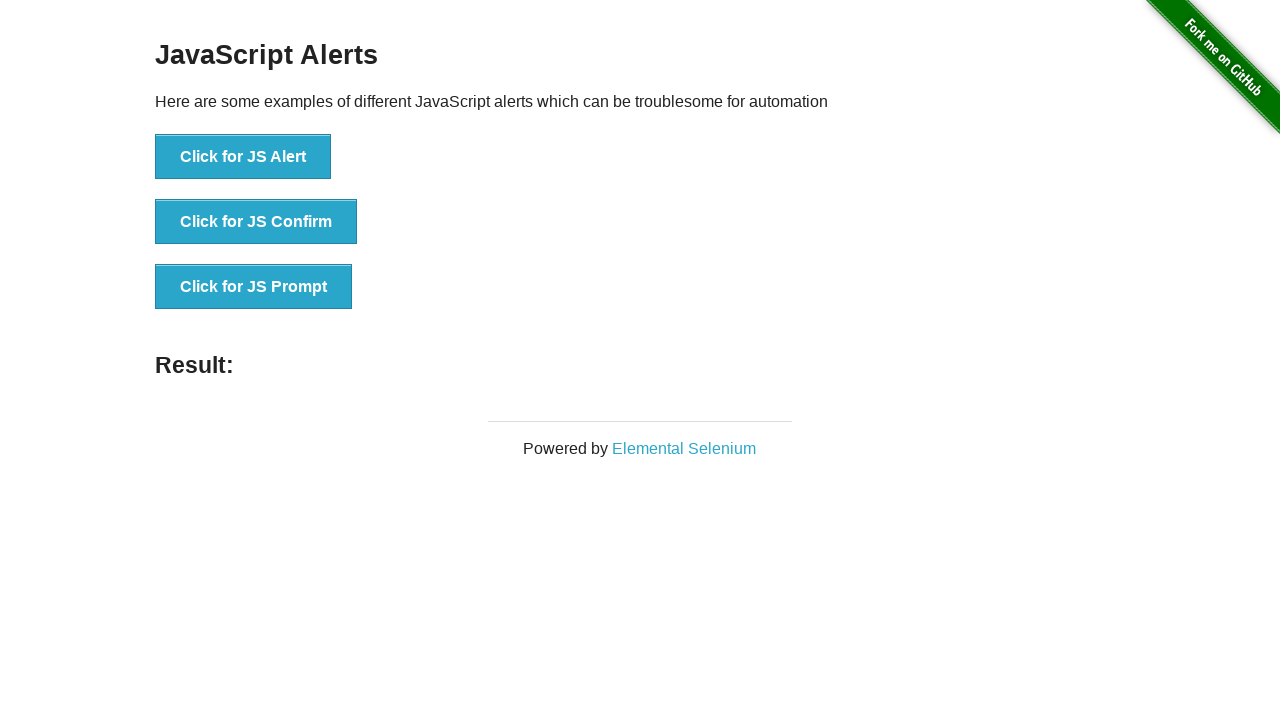

Clicked first button to trigger JavaScript alert at (243, 157) on ul > li:nth-child(1) > button
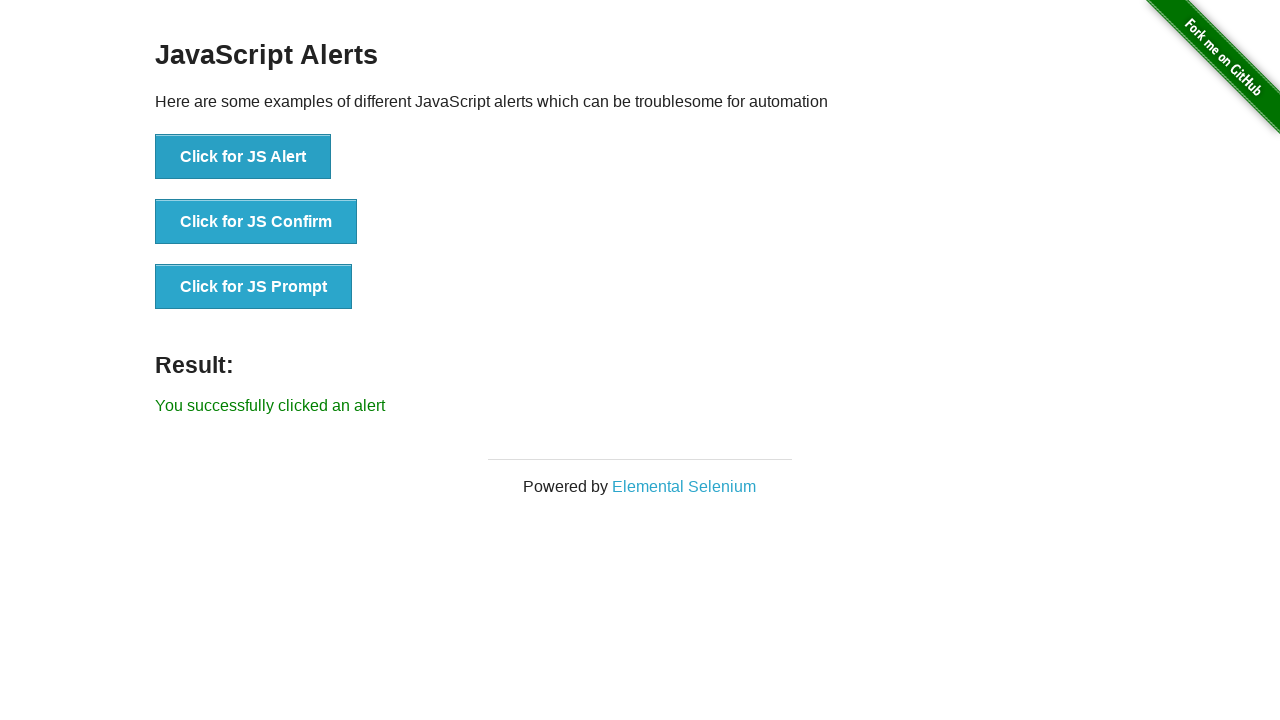

Set up dialog handler to accept alerts
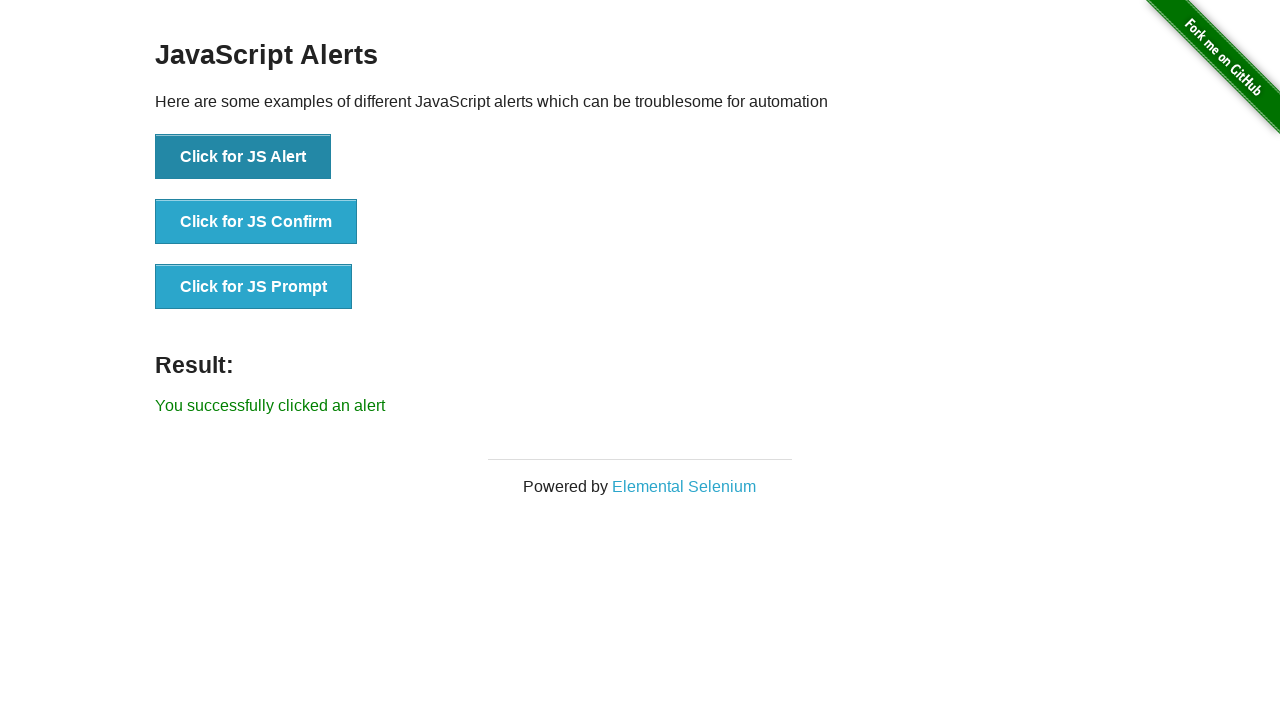

Result message element loaded
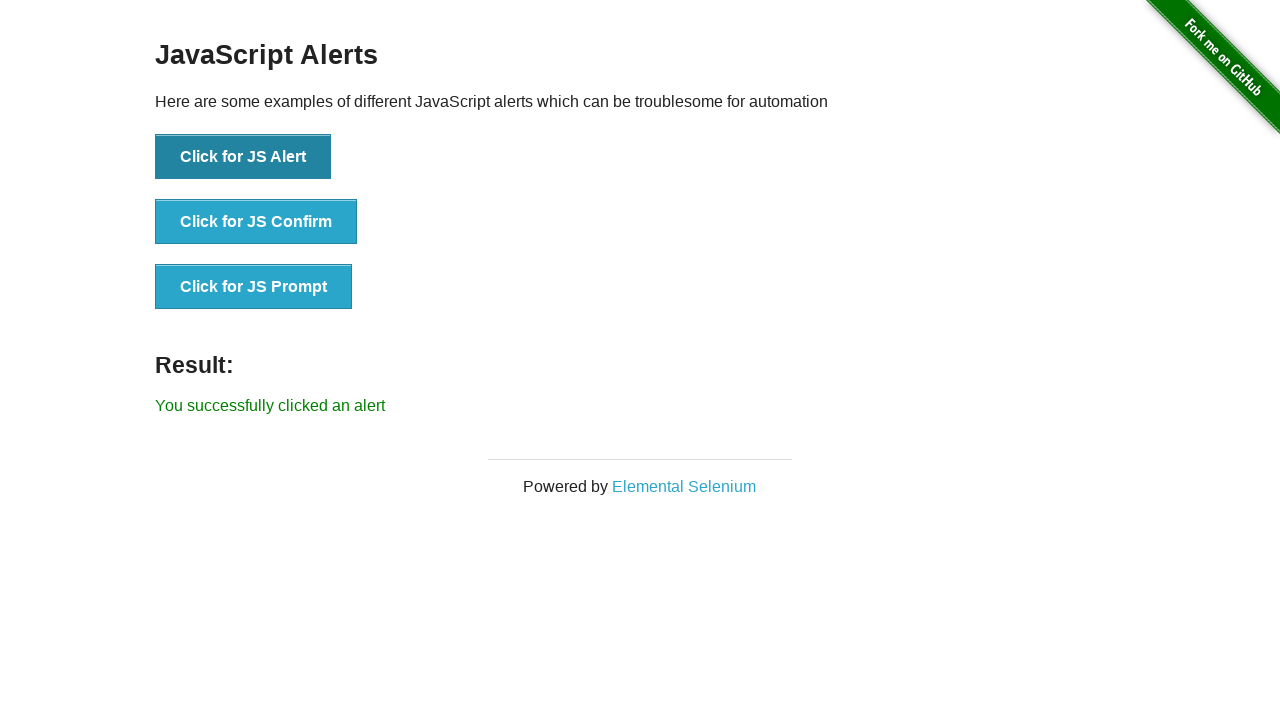

Retrieved result message text content
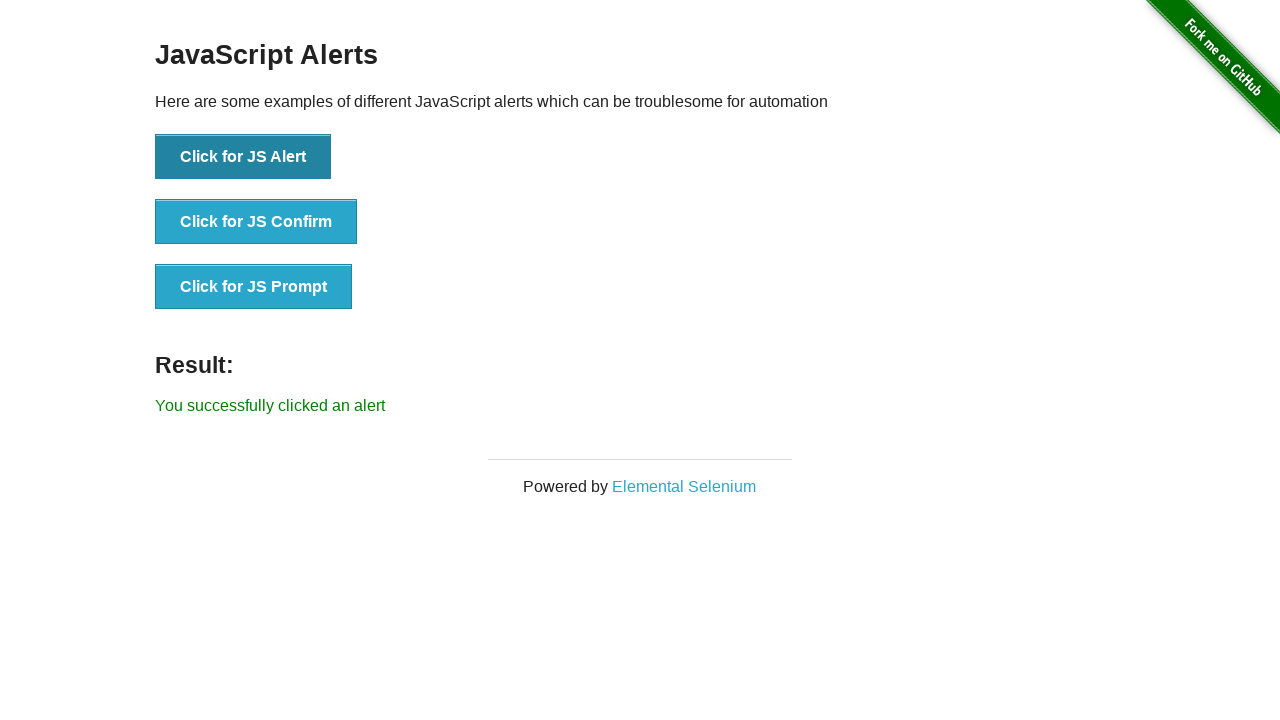

Verified result message equals 'You successfully clicked an alert'
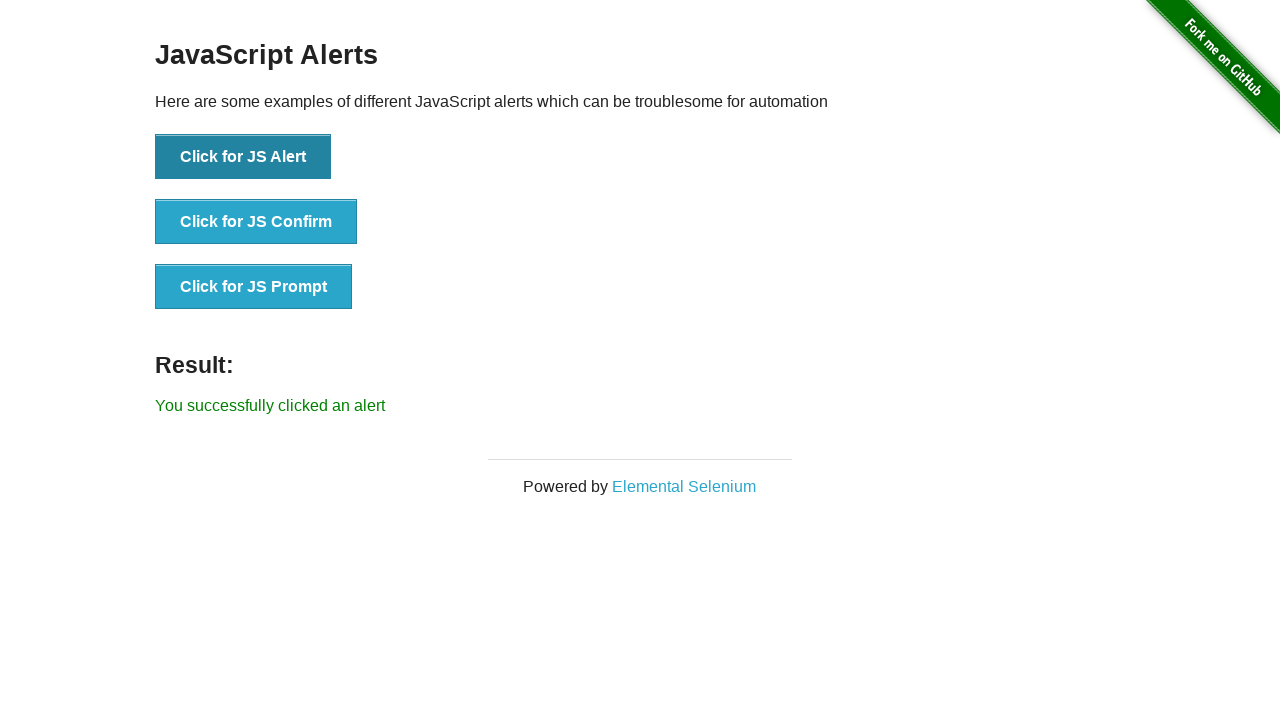

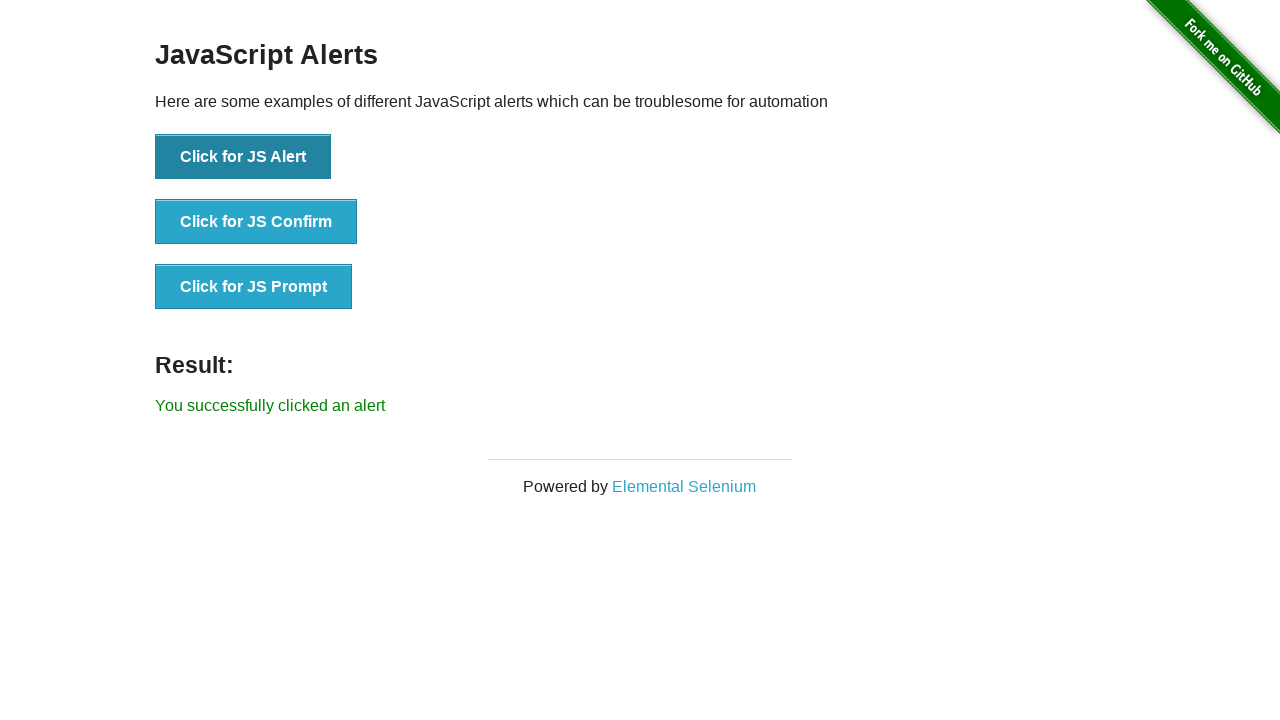